Tests nested iframe handling by navigating through parent and child frames and entering text in an input field within the nested frame

Starting URL: https://demo.automationtesting.in/Frames.html

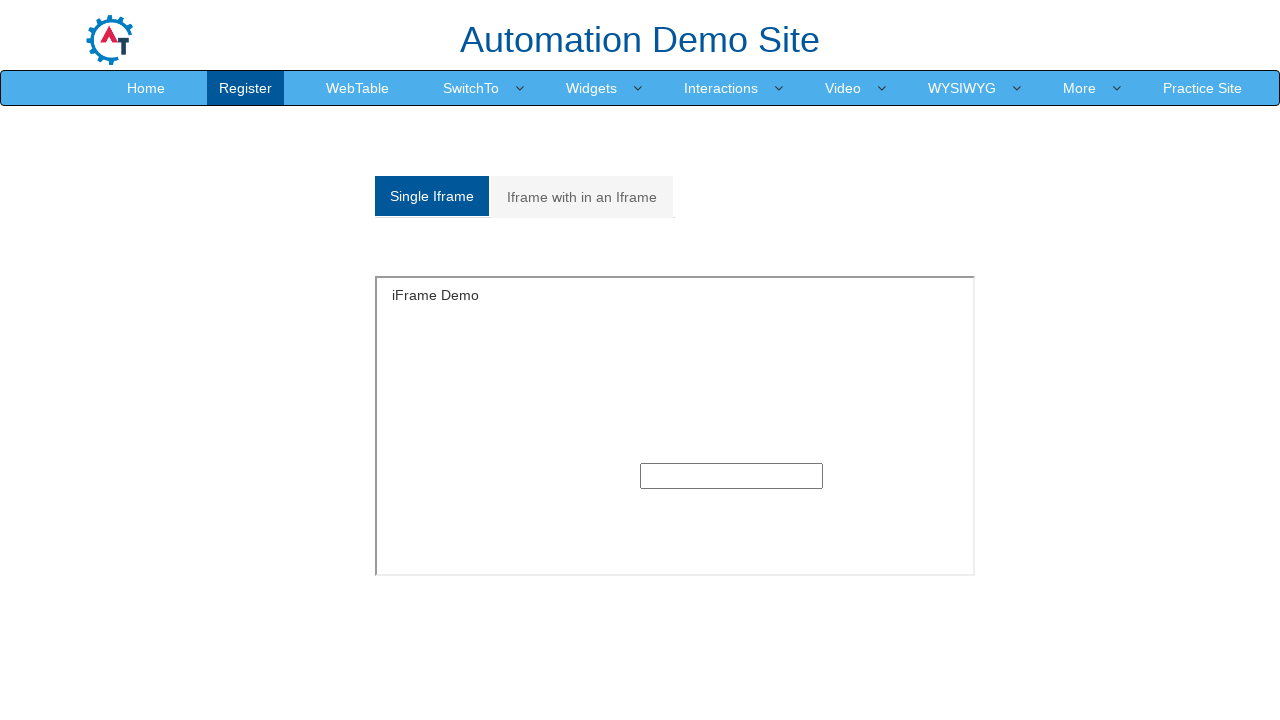

Clicked on 'Iframe with in an Iframe' link at (582, 197) on a:has-text('Iframe with in an Iframe')
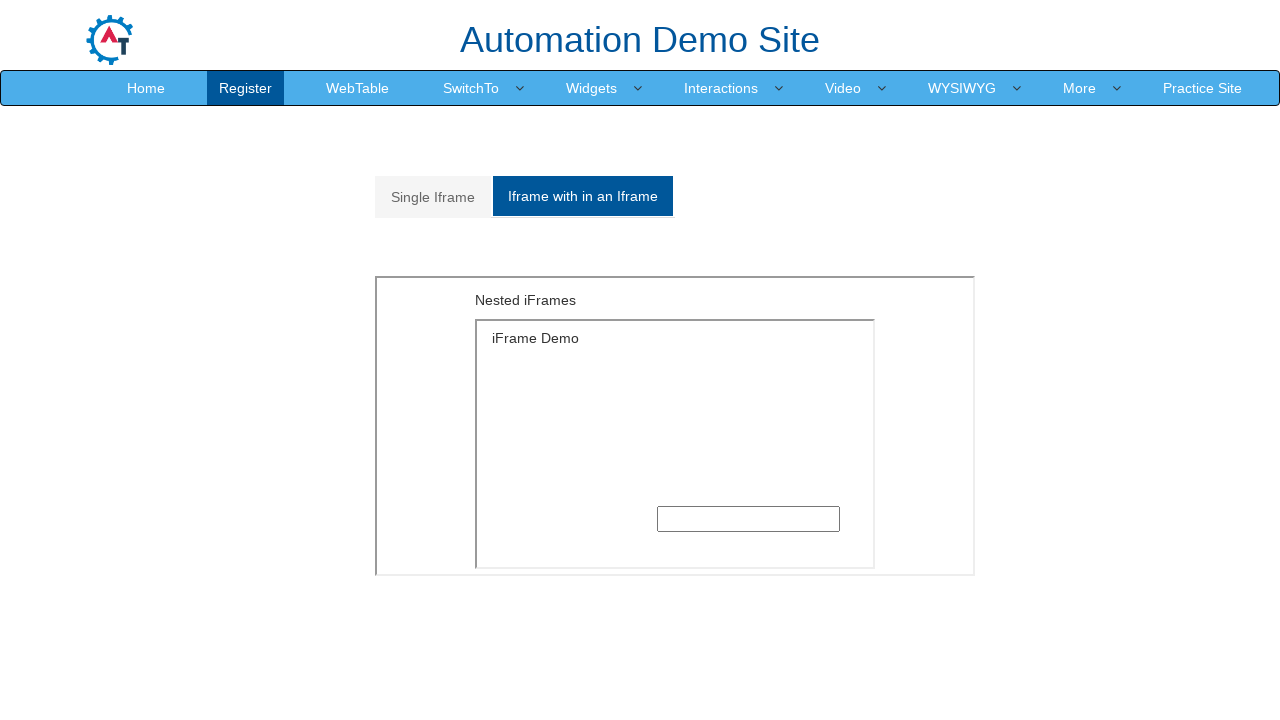

Located parent frame with src='MultipleFrames.html'
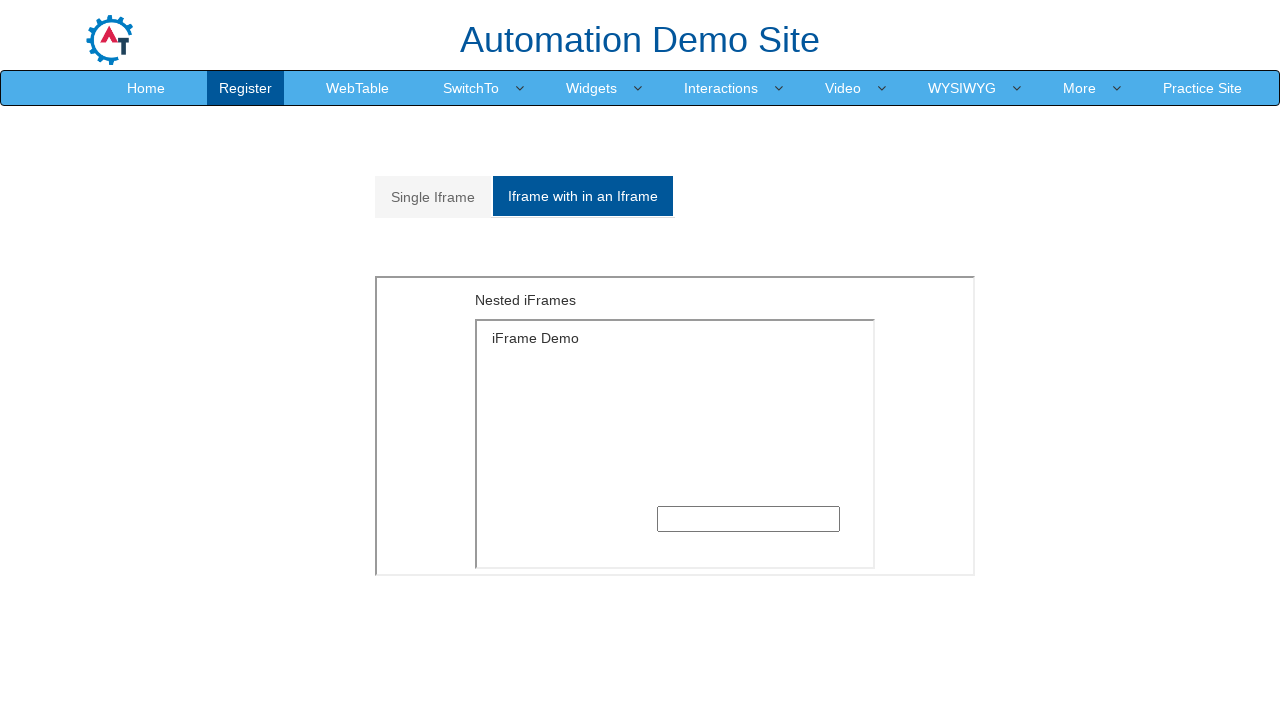

Located child frame with src='SingleFrame.html' within parent frame
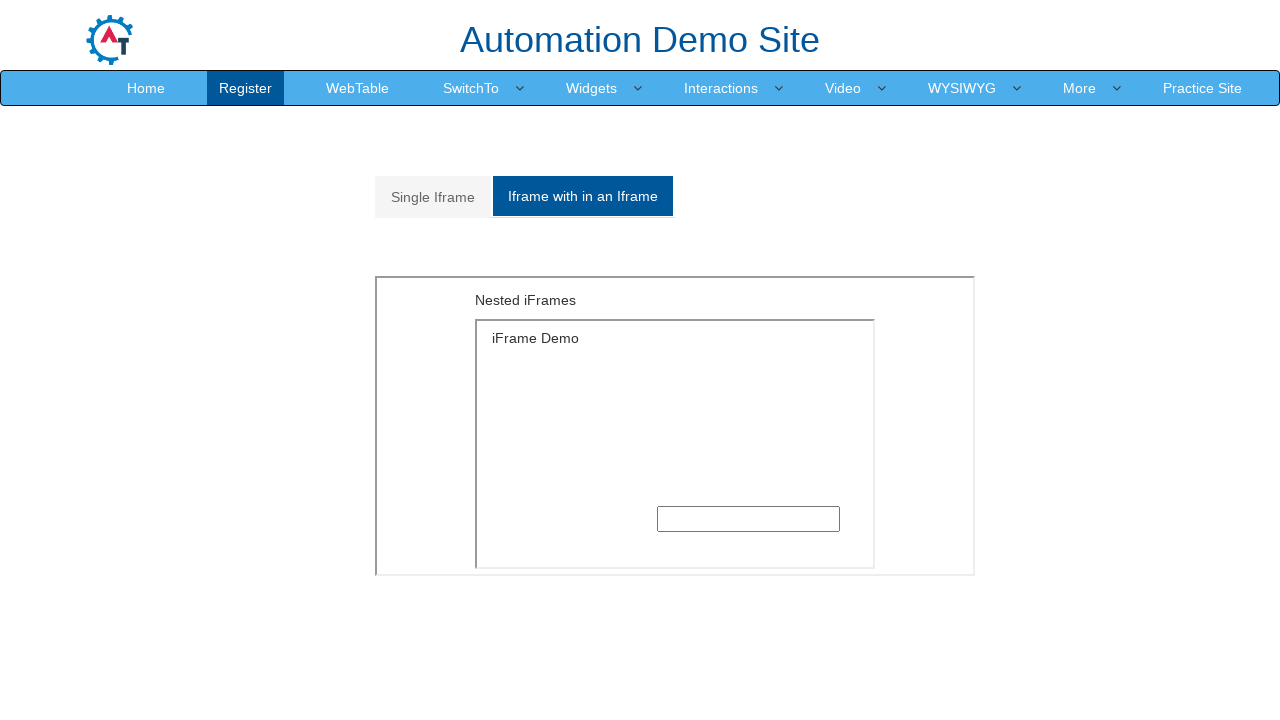

Filled text input field in nested frame with 'Selenium' on iframe[src='MultipleFrames.html'] >> internal:control=enter-frame >> iframe[src=
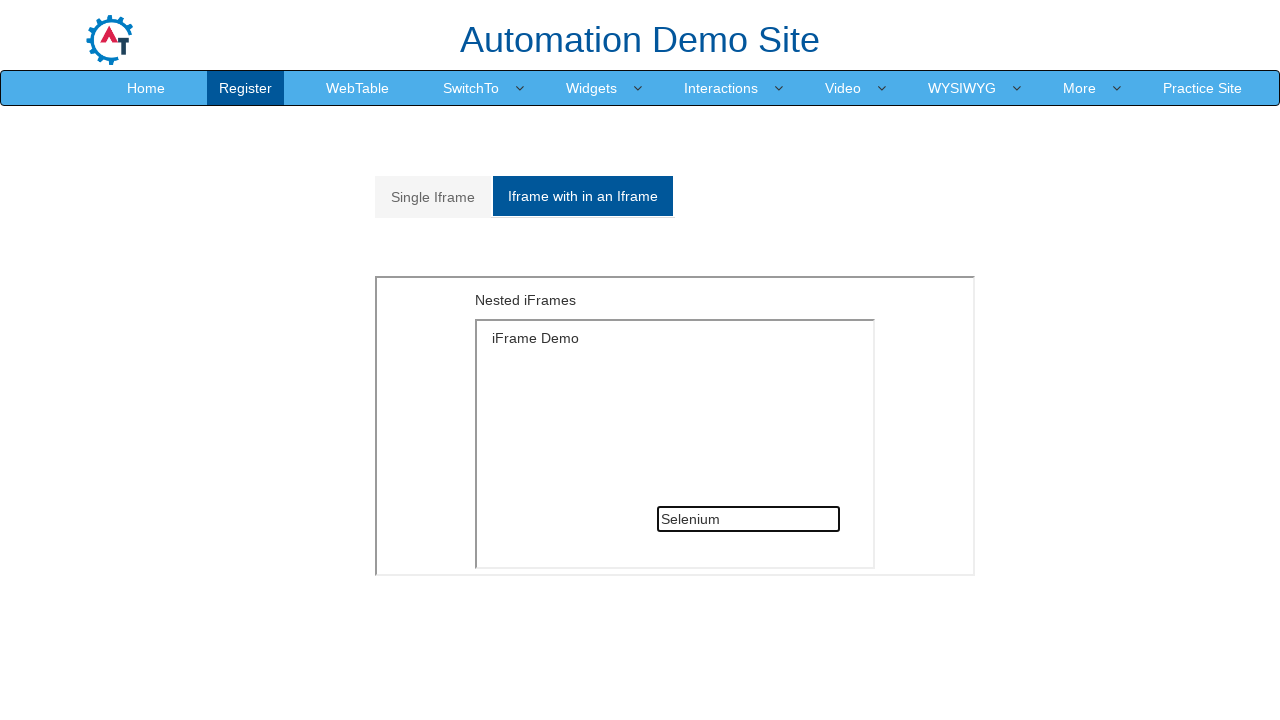

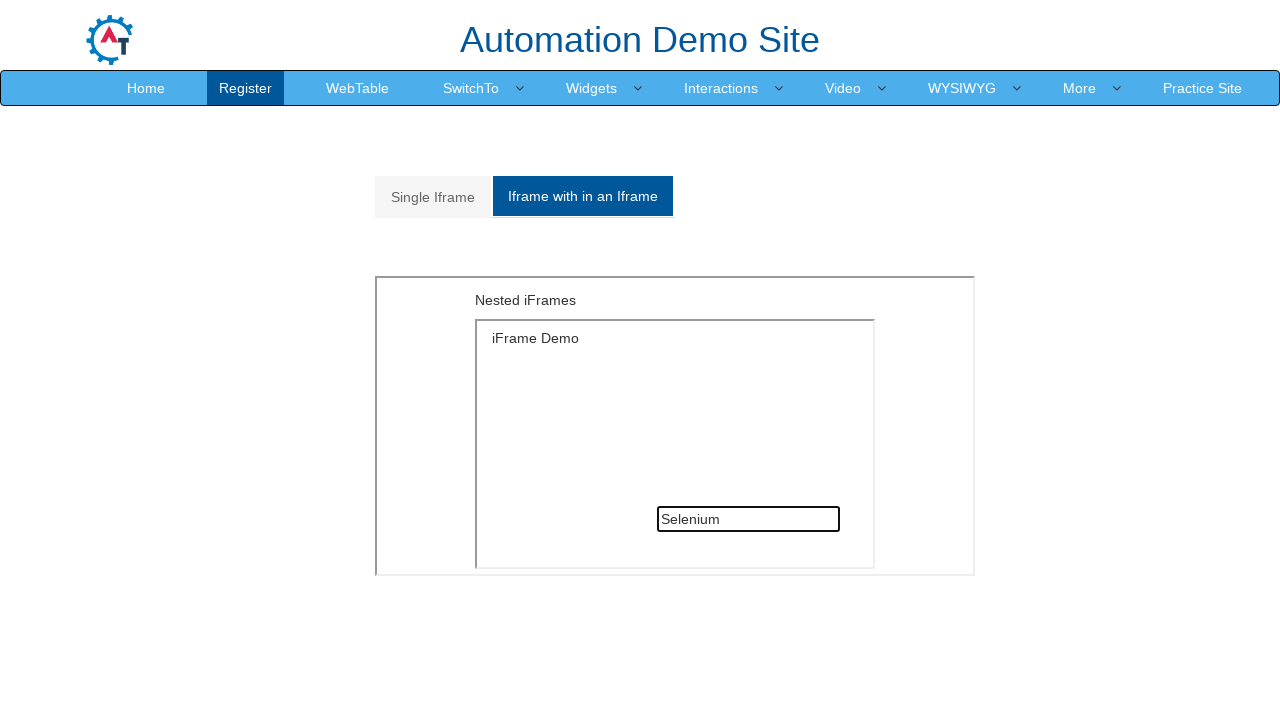